Tests triangle validator error handling when side 3 is zero

Starting URL: https://testpages.eviltester.com/styled/apps/triangle/triangle001.html

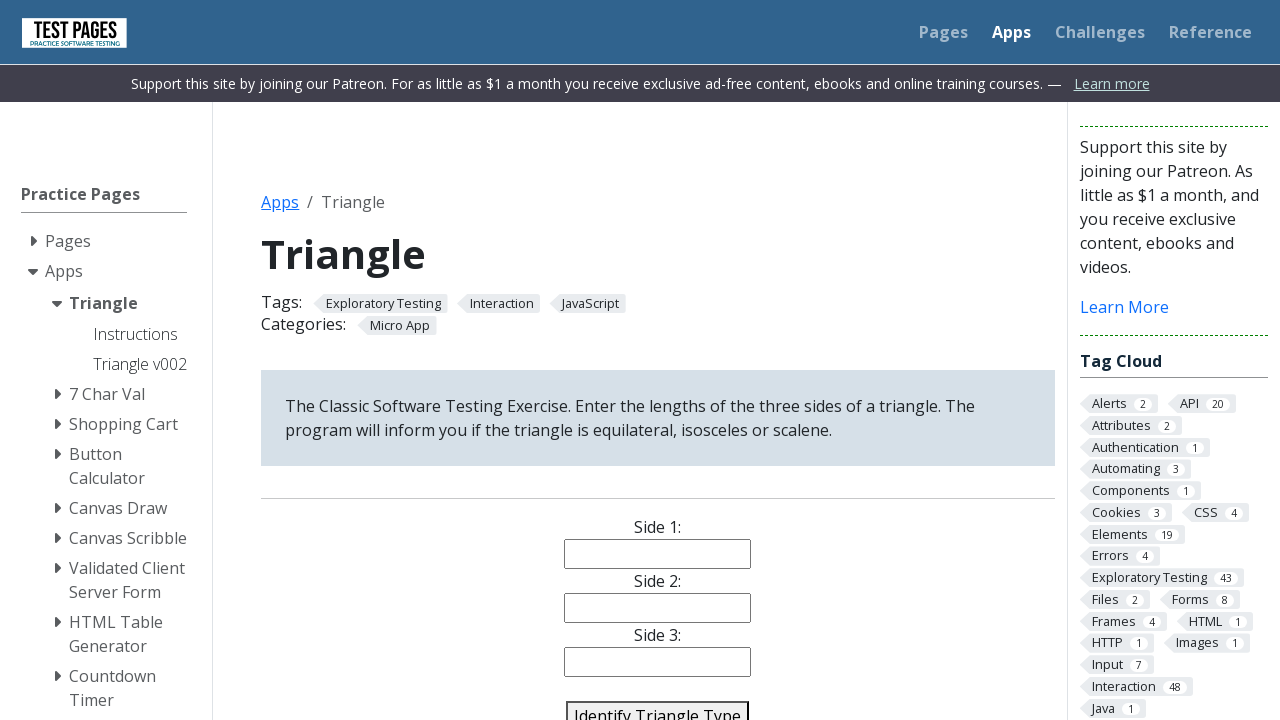

Filled side 1 with value '3' on #side1
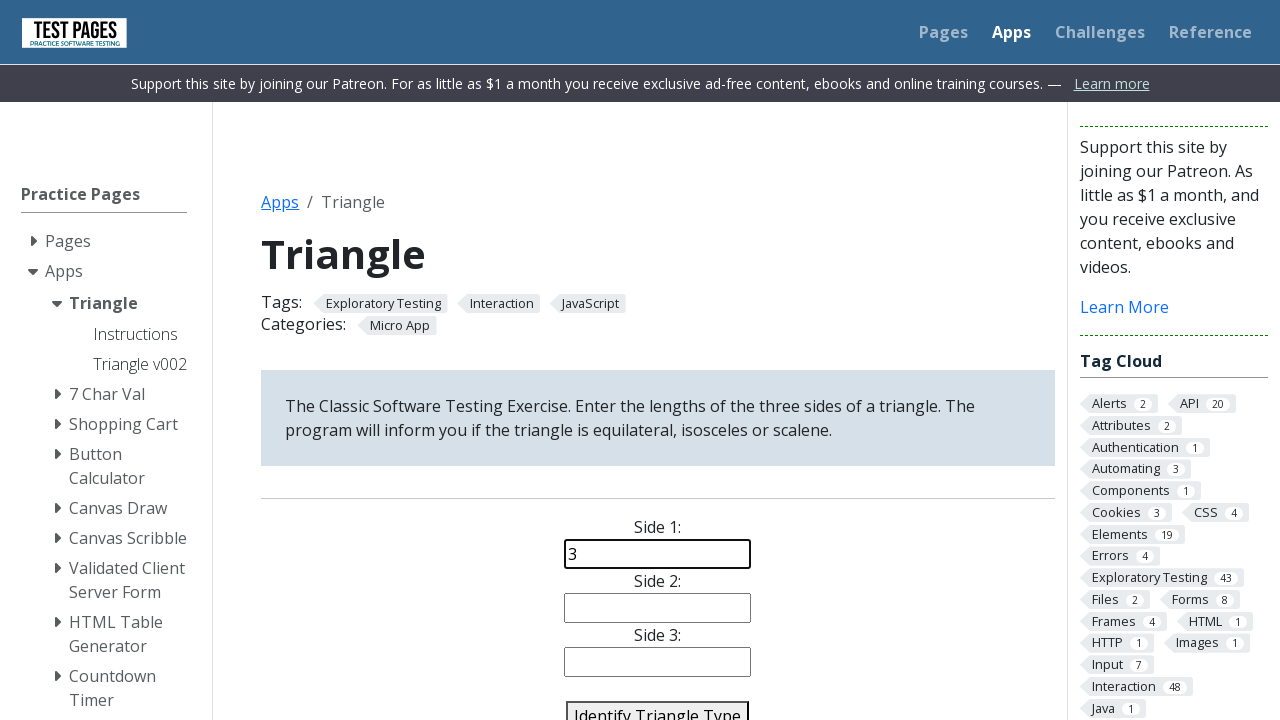

Filled side 2 with value '3' on #side2
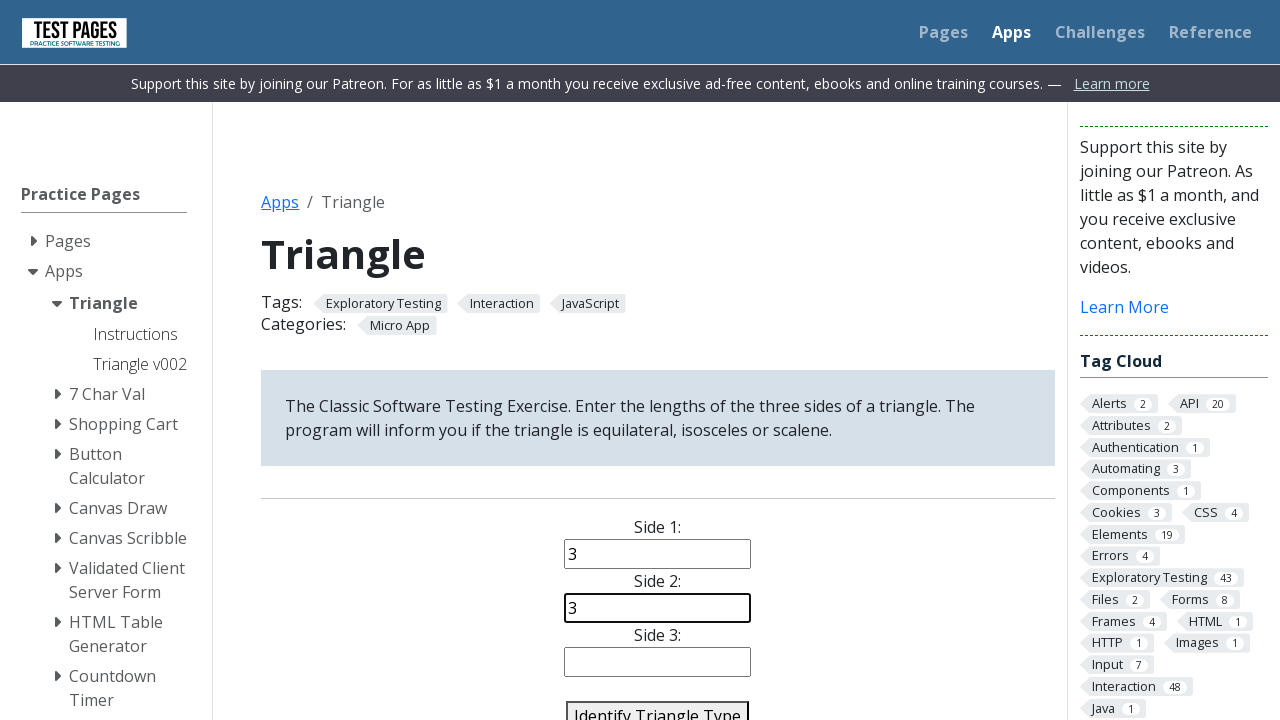

Filled side 3 with zero value to test error handling on #side3
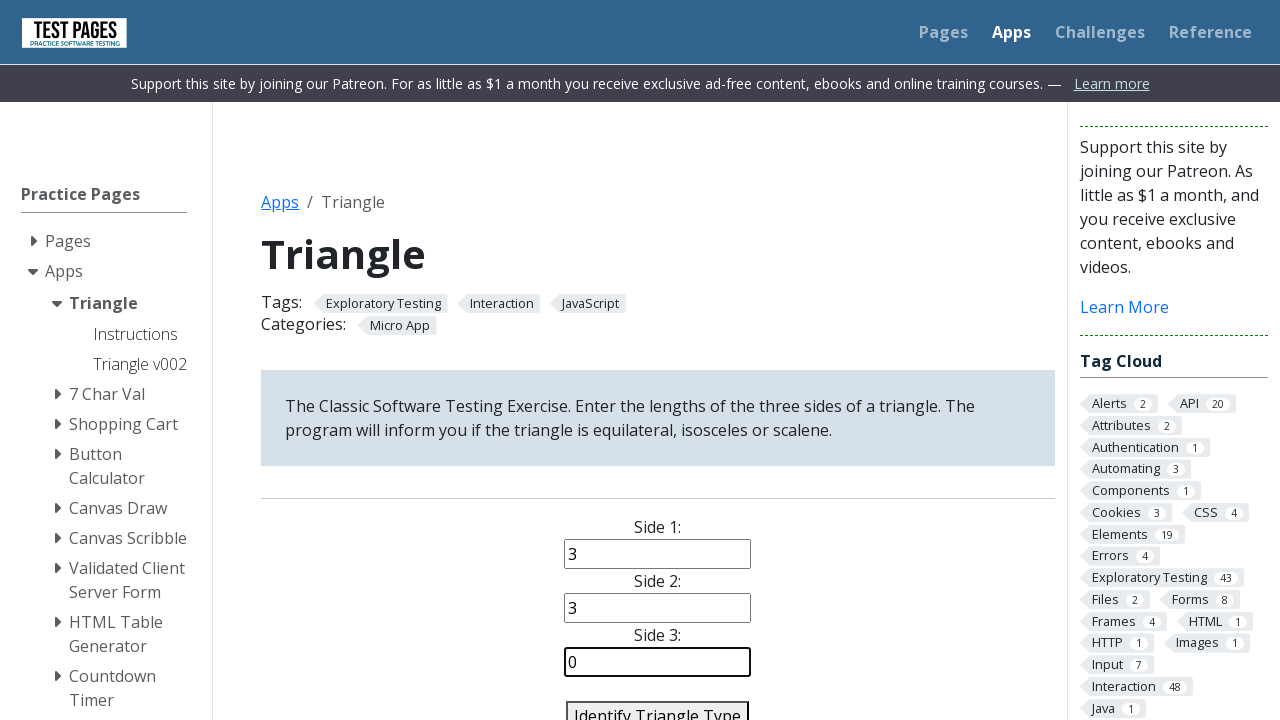

Clicked identify triangle button with side 3 = 0 at (658, 705) on #identify-triangle-action
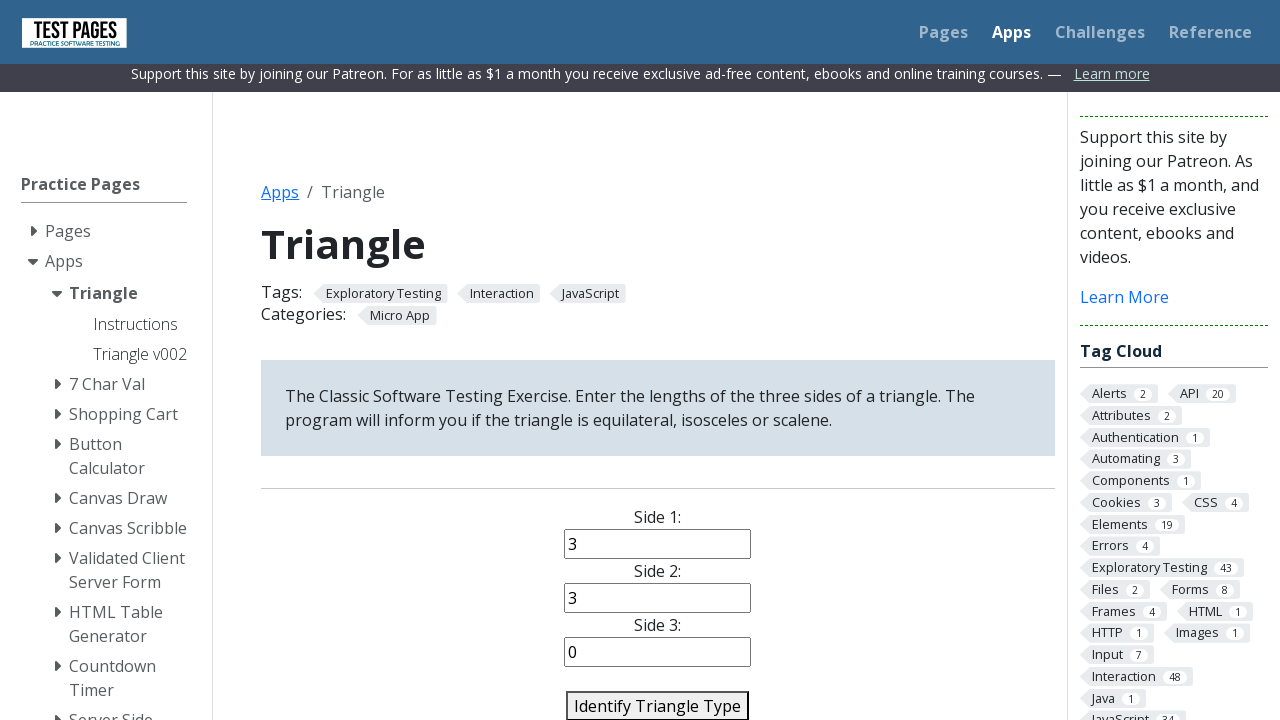

Triangle validation result appeared
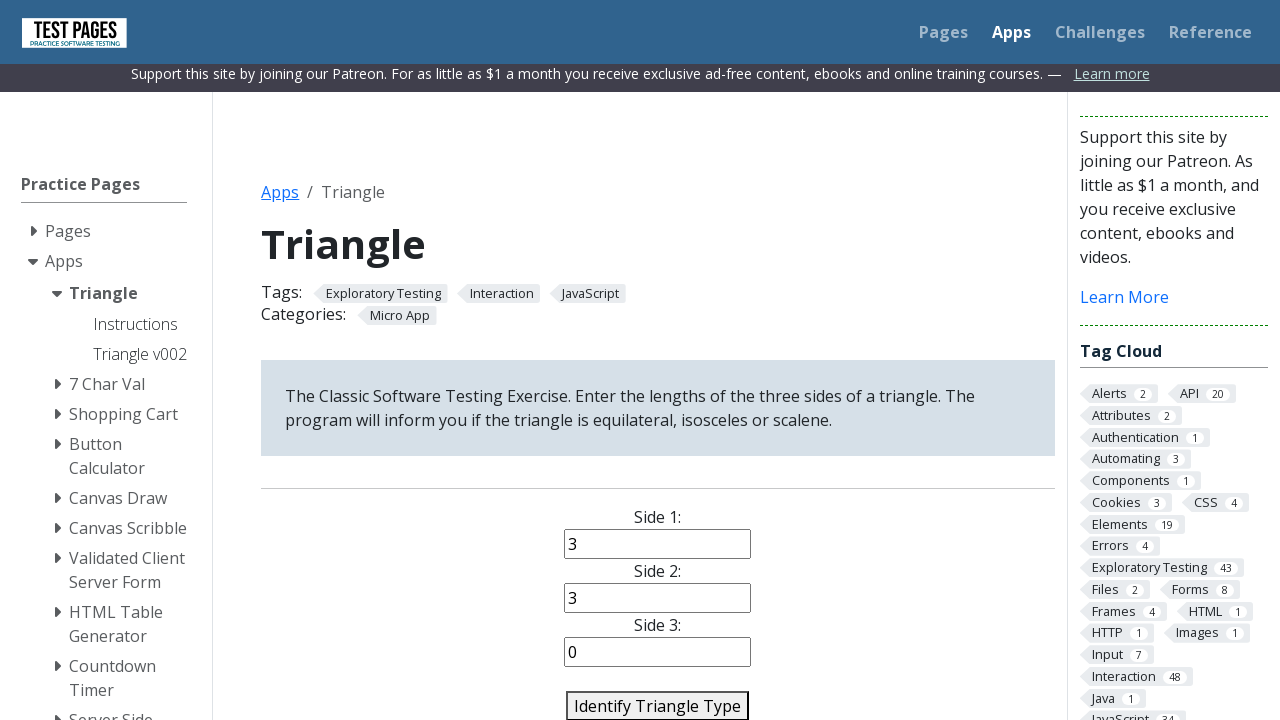

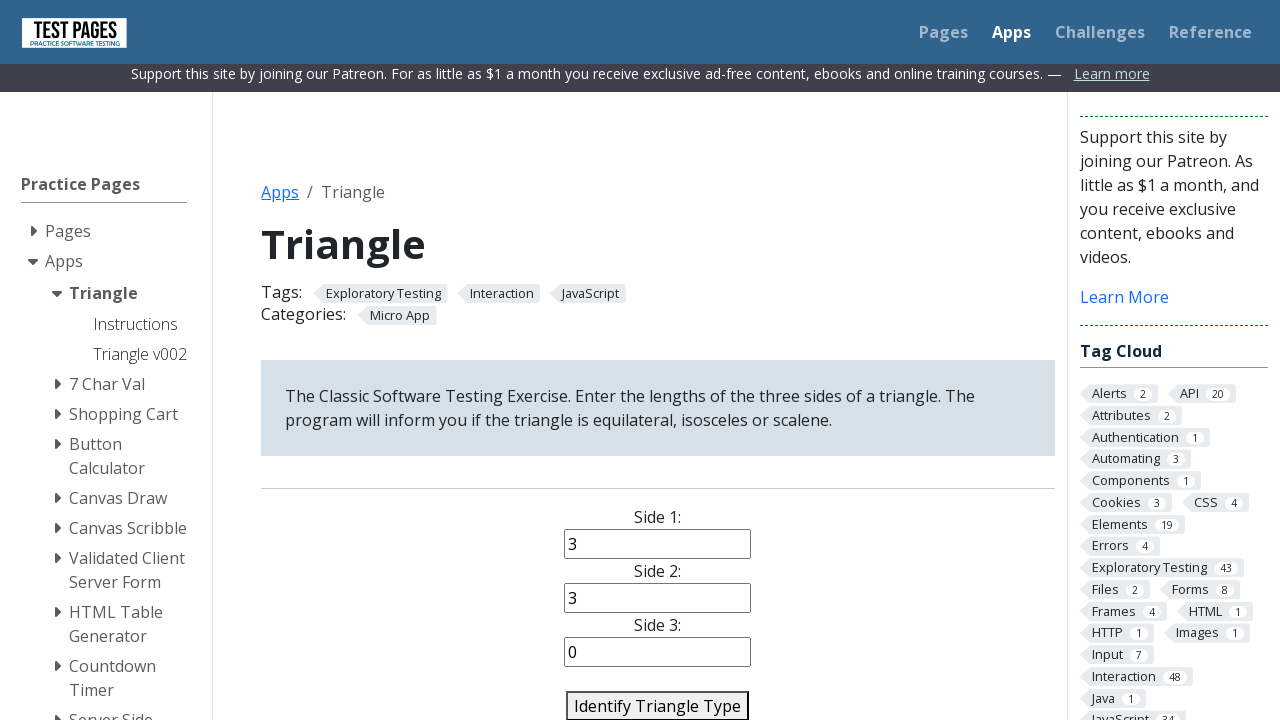